Navigates to example.com and clicks on a link element on the page

Starting URL: https://example.com/

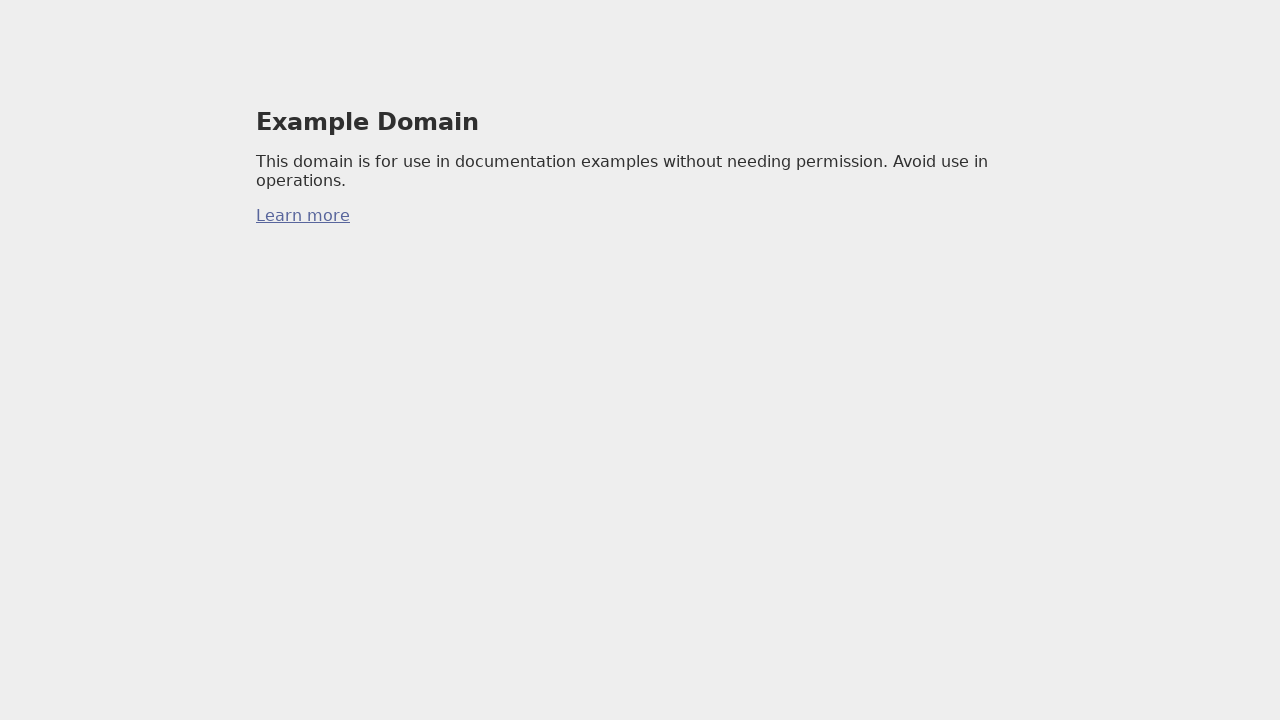

Navigated to https://example.com/
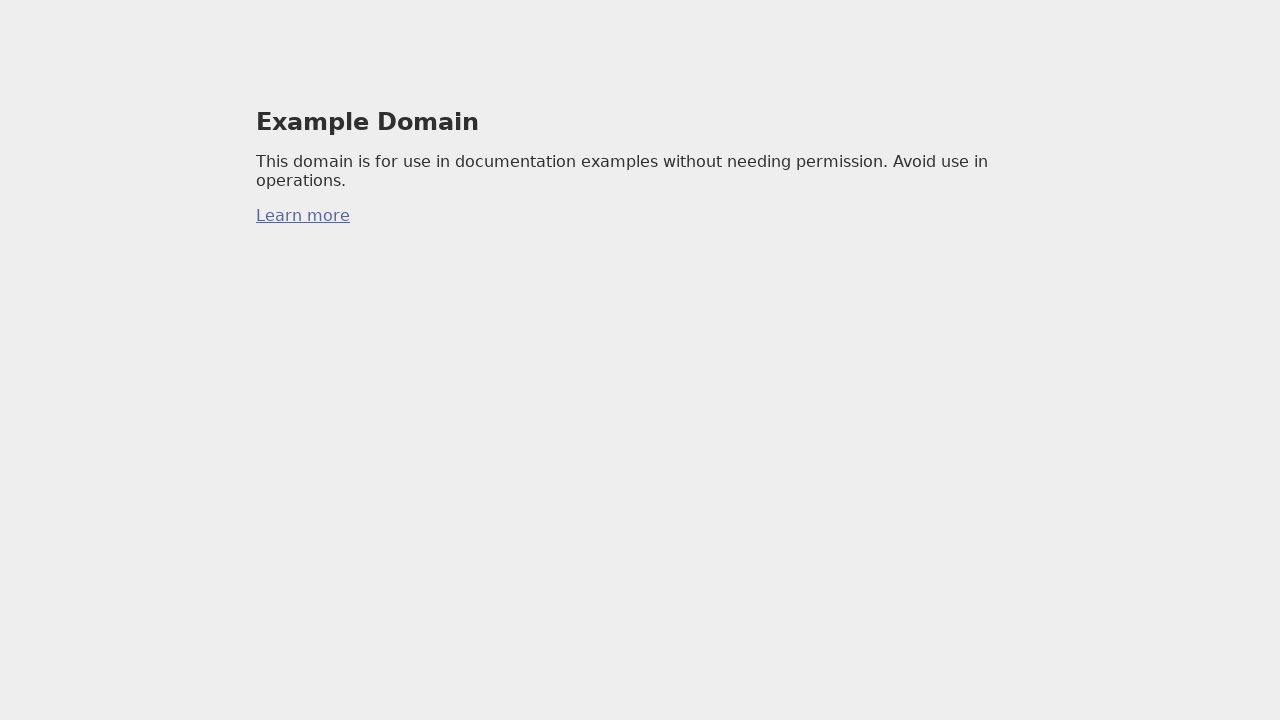

Clicked on a link element on the page at (303, 216) on a
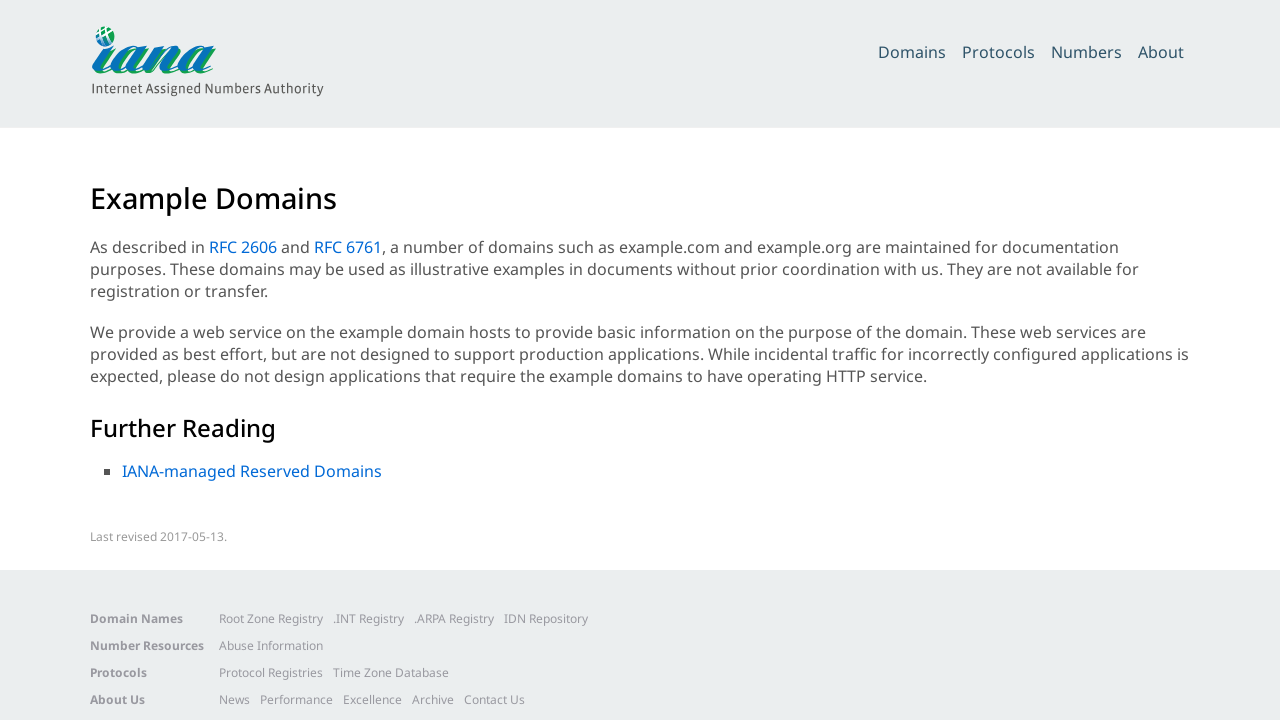

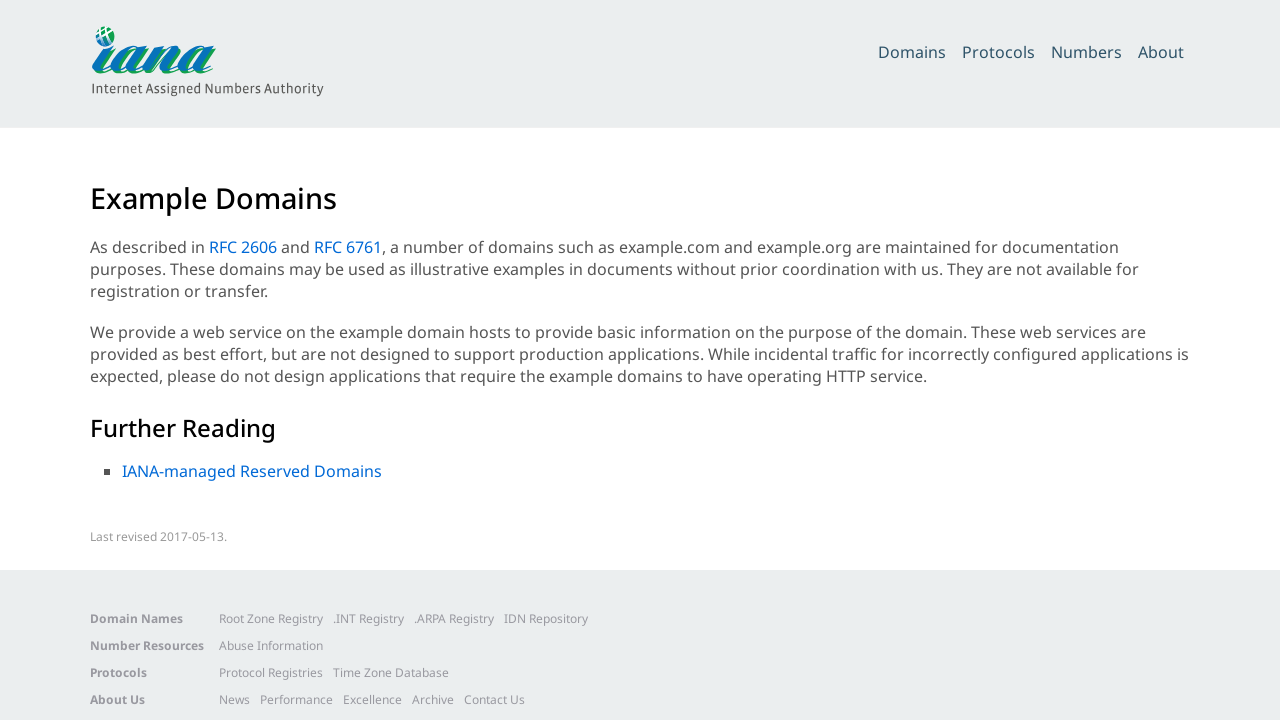